Tests opting out of A/B tests by adding an opt-out cookie after visiting the page, then refreshing to verify the heading changes from A/B test variant to "No A/B Test"

Starting URL: http://the-internet.herokuapp.com/abtest

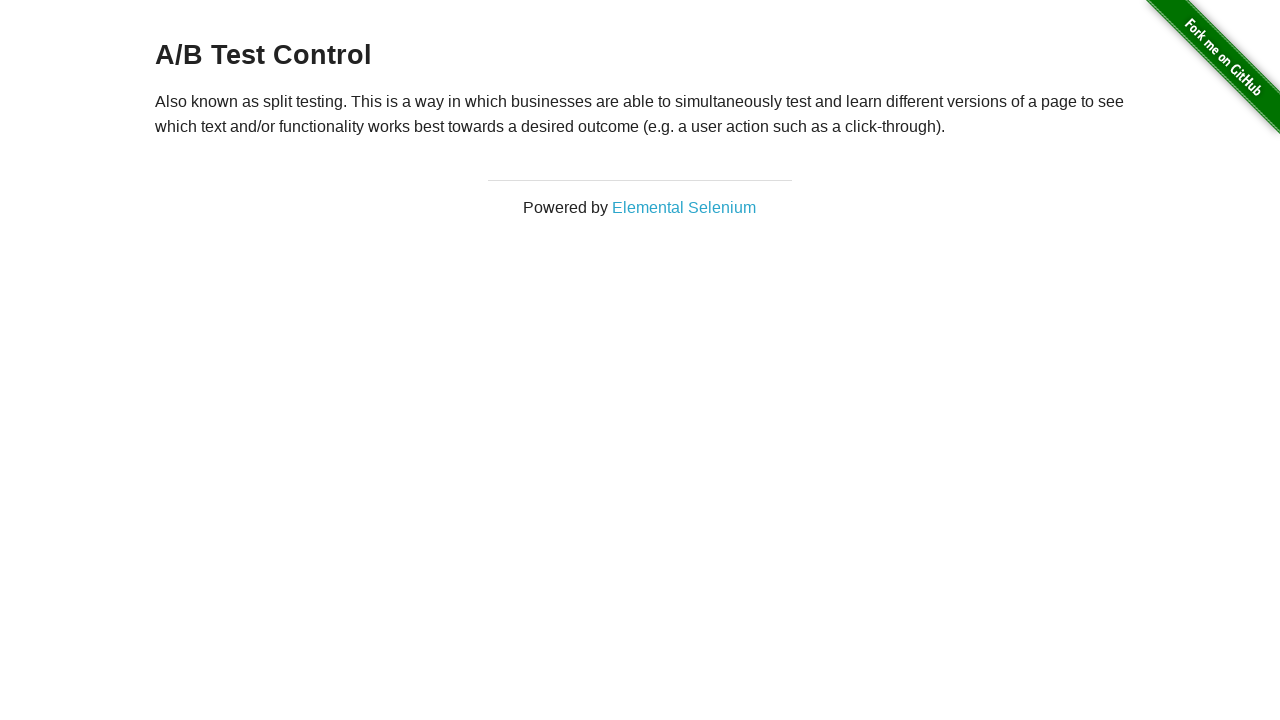

Located h3 heading element
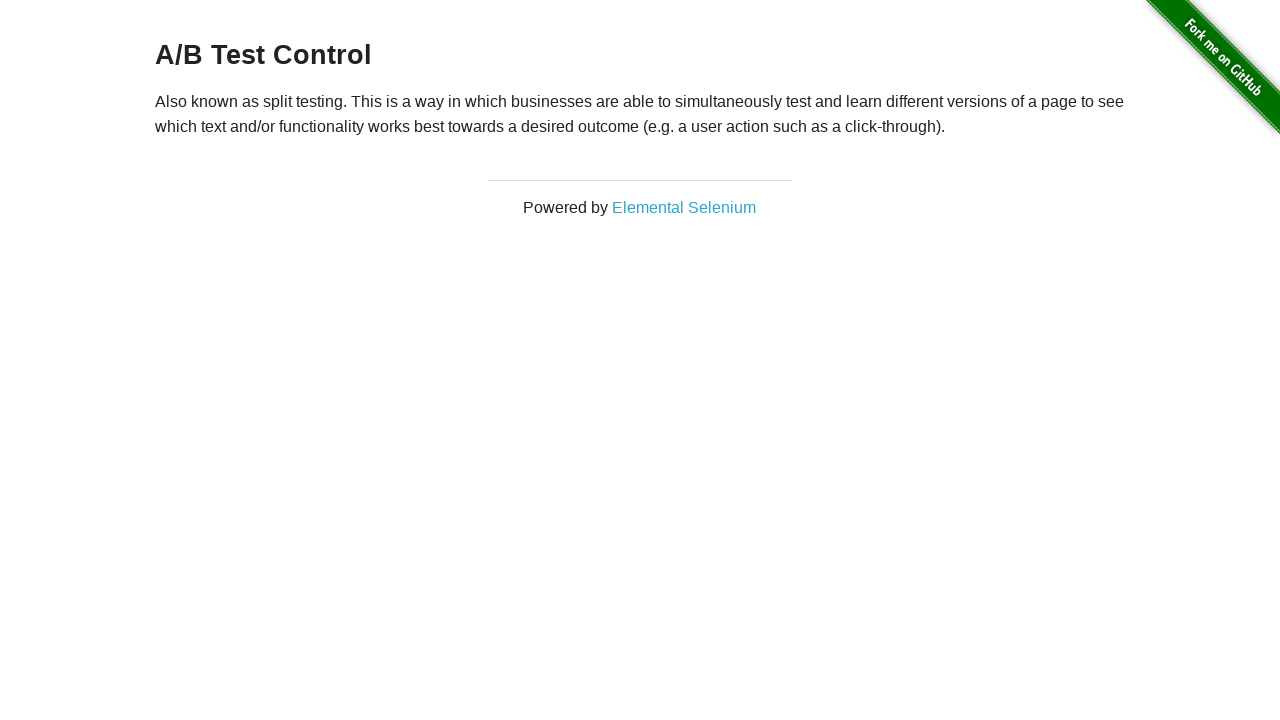

Retrieved heading text content
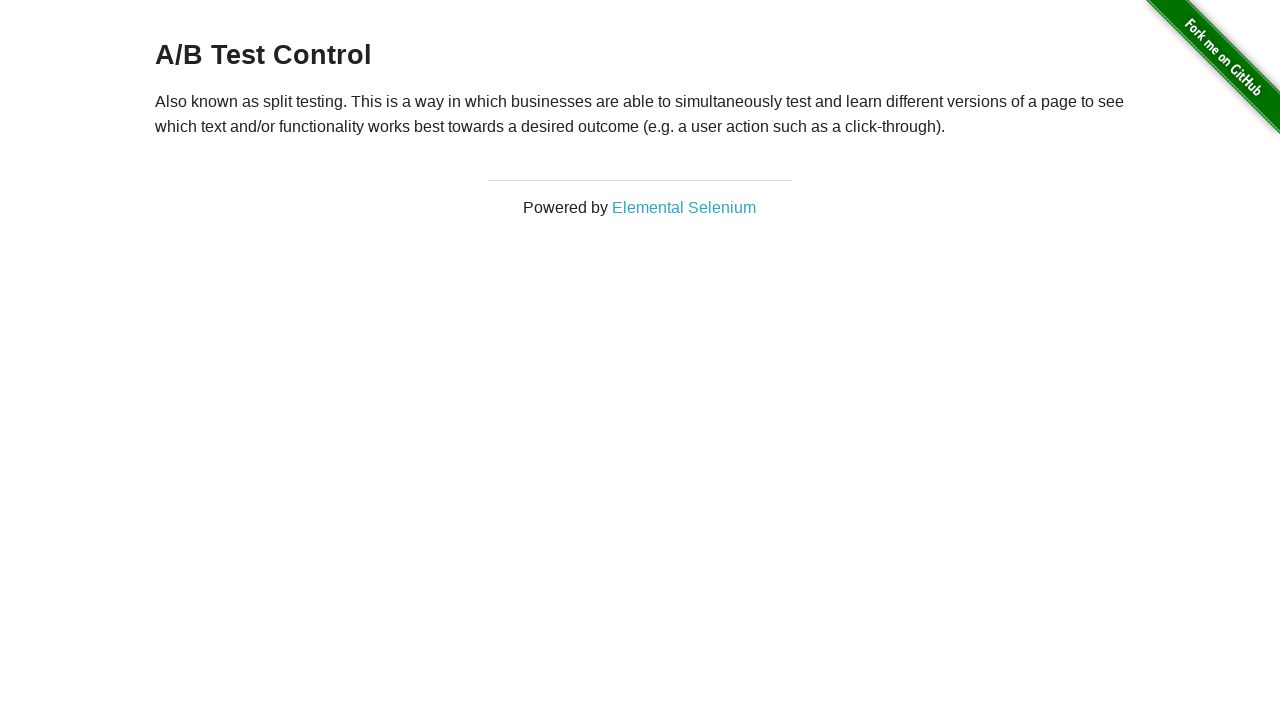

Verified heading starts with 'A/B Test' - confirmed in A/B test group
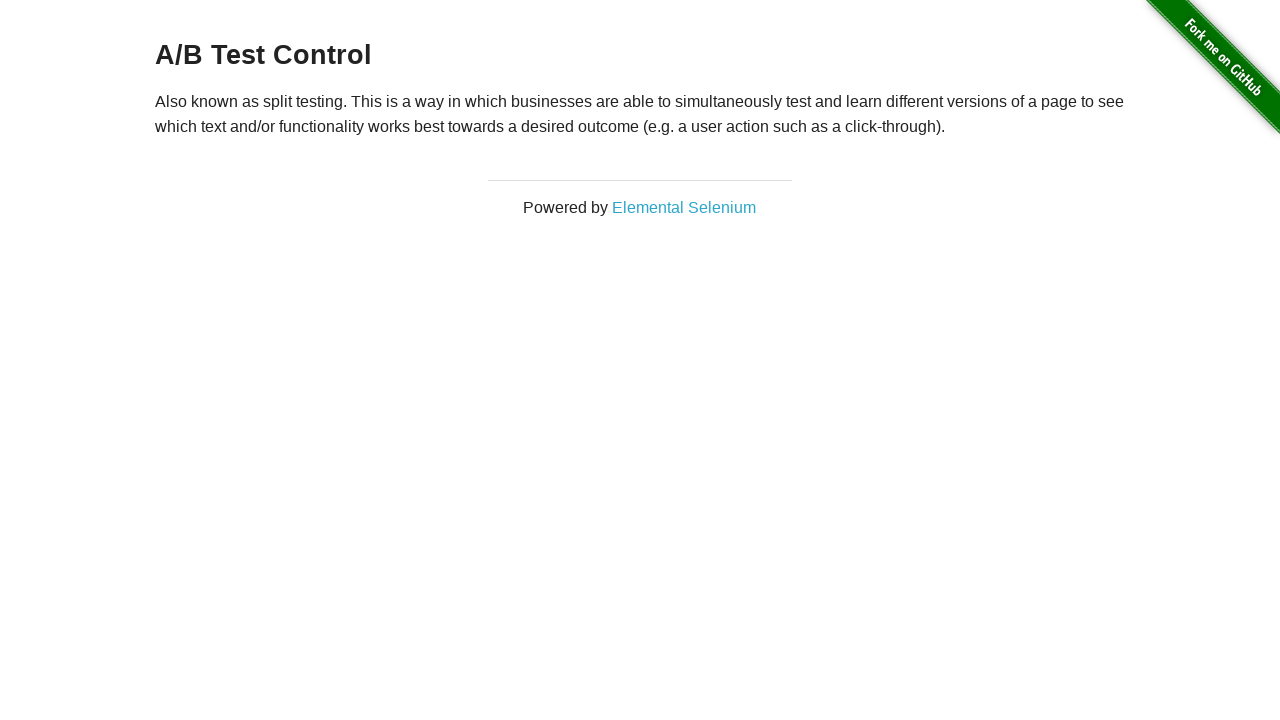

Added optimizelyOptOut cookie to opt out of A/B tests
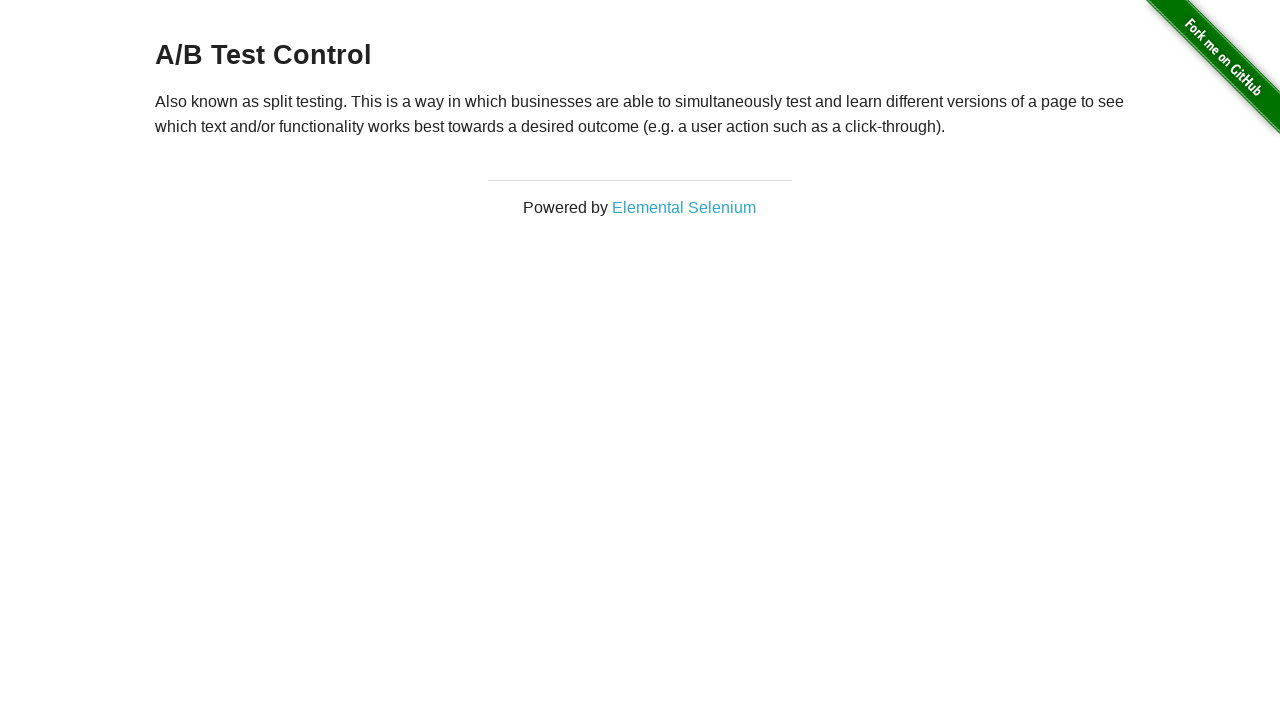

Refreshed page after setting opt-out cookie
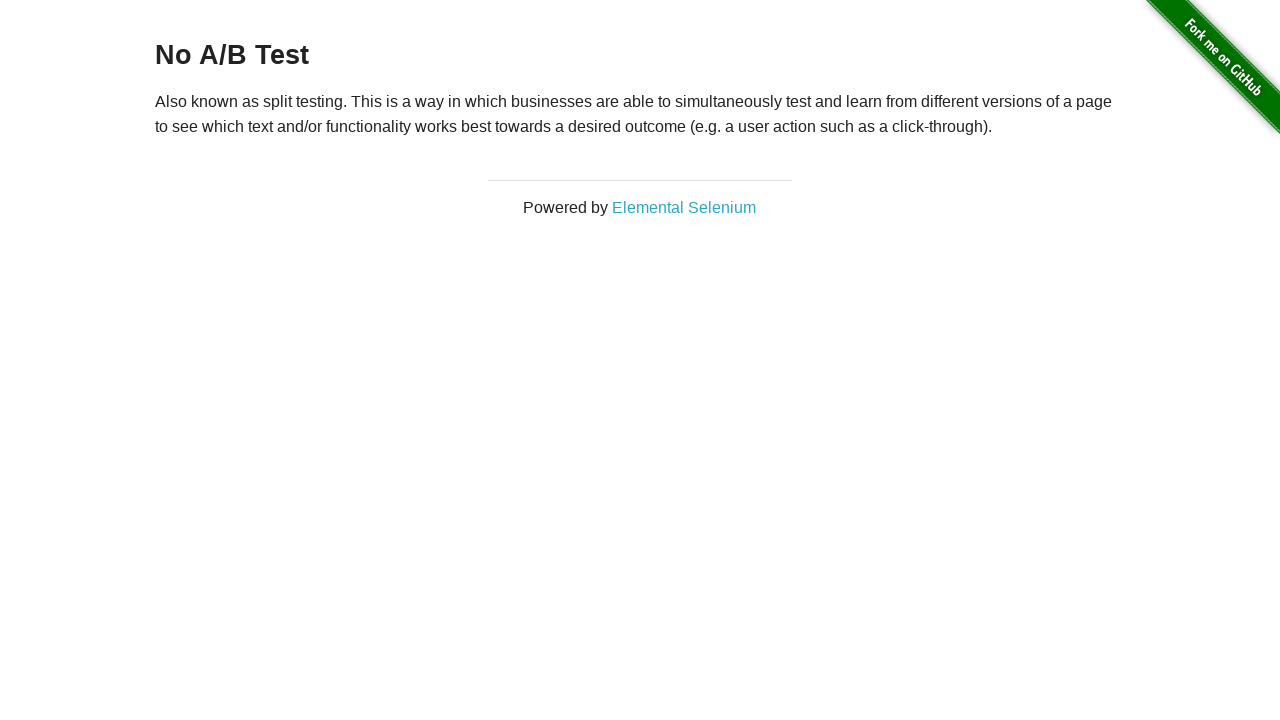

Retrieved heading text content after page refresh
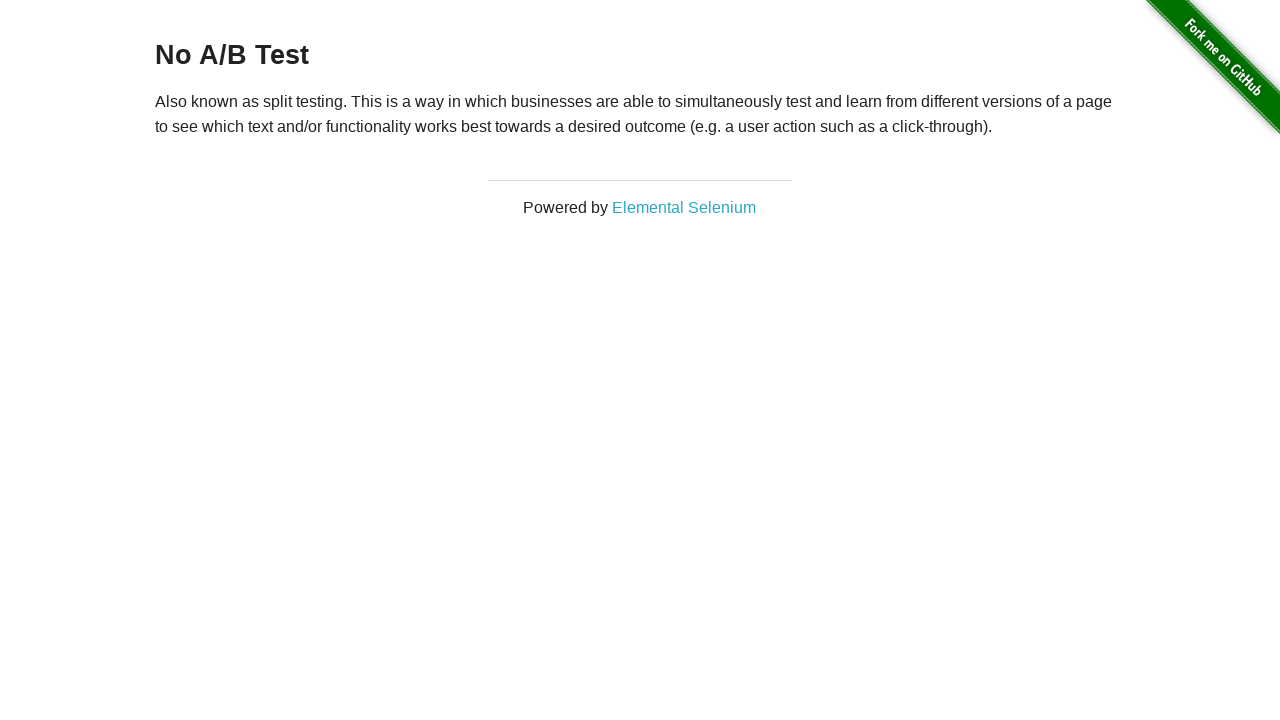

Verified heading starts with 'No A/B Test' - confirmed opt-out was successful
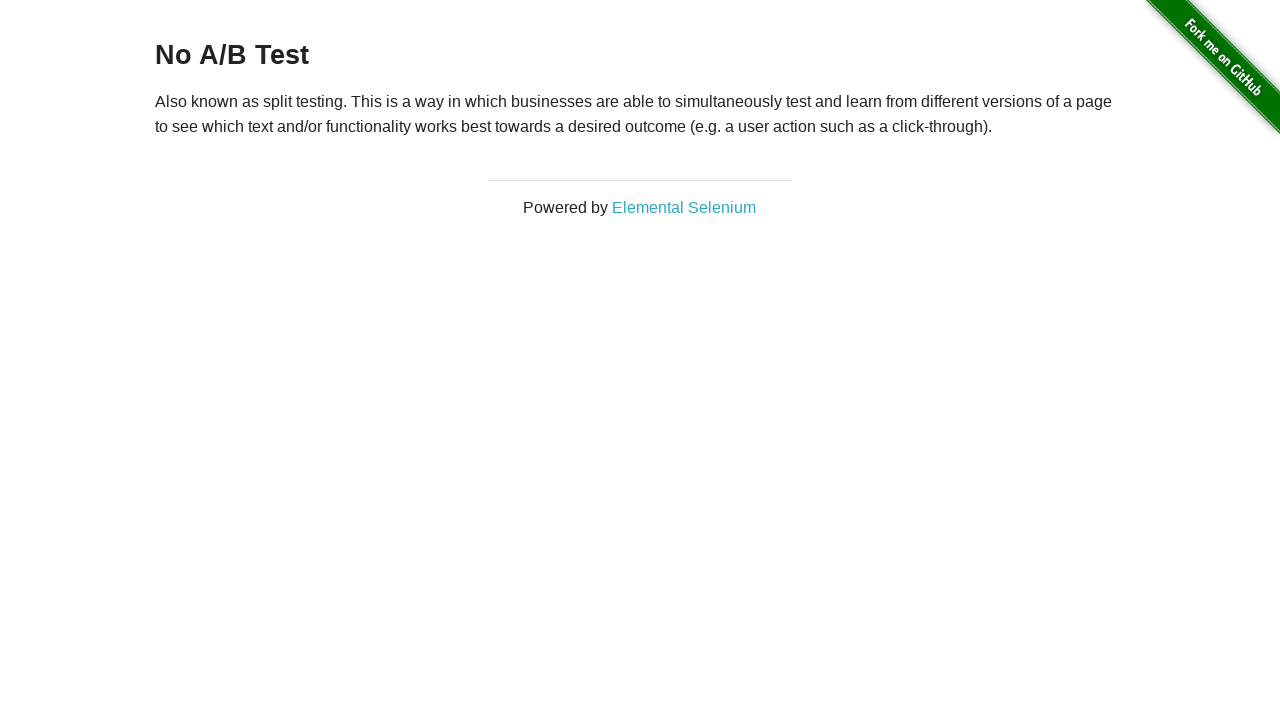

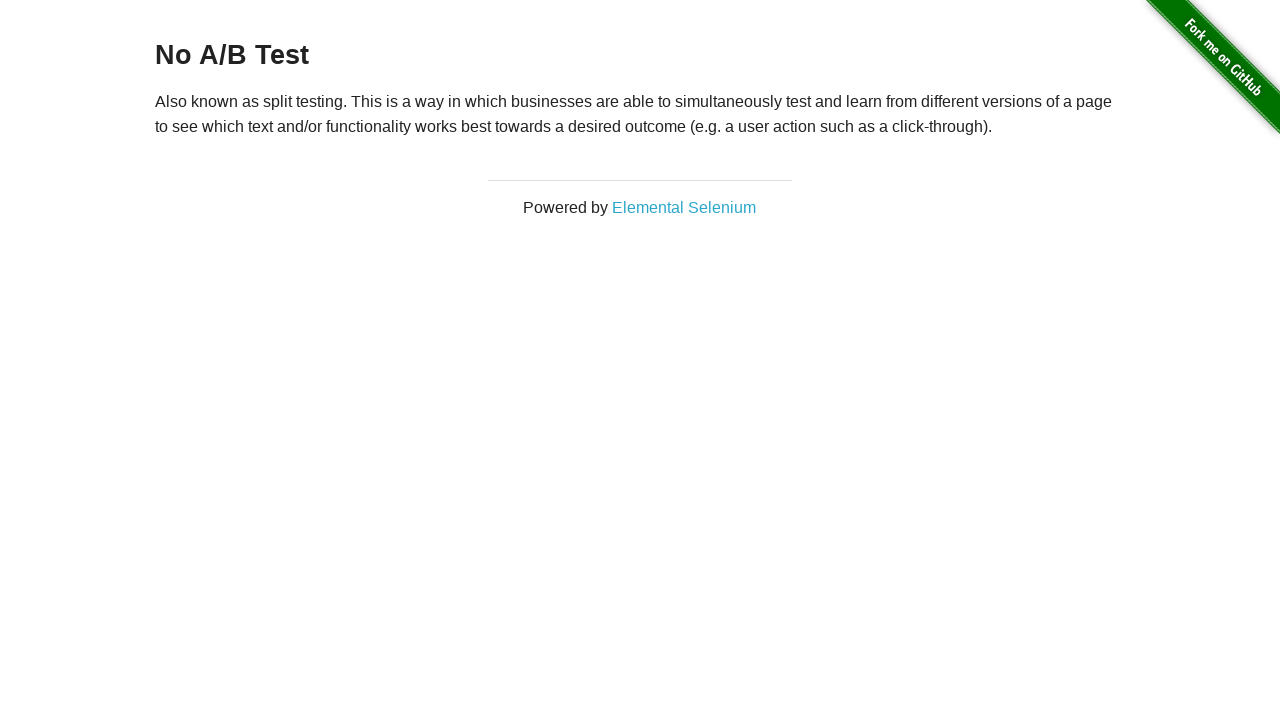